Navigates to testotomasyonu.com homepage and verifies the URL contains "testotomasyonu"

Starting URL: https://www.testotomasyonu.com

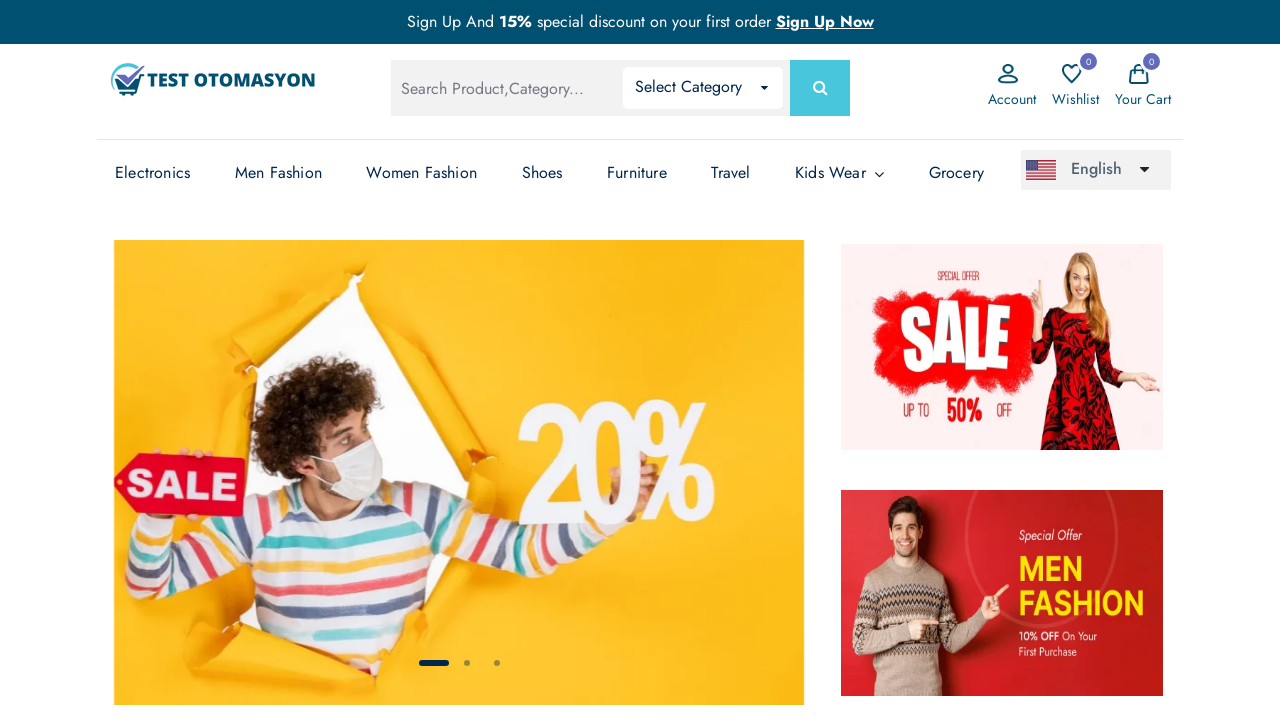

Navigated to https://www.testotomasyonu.com
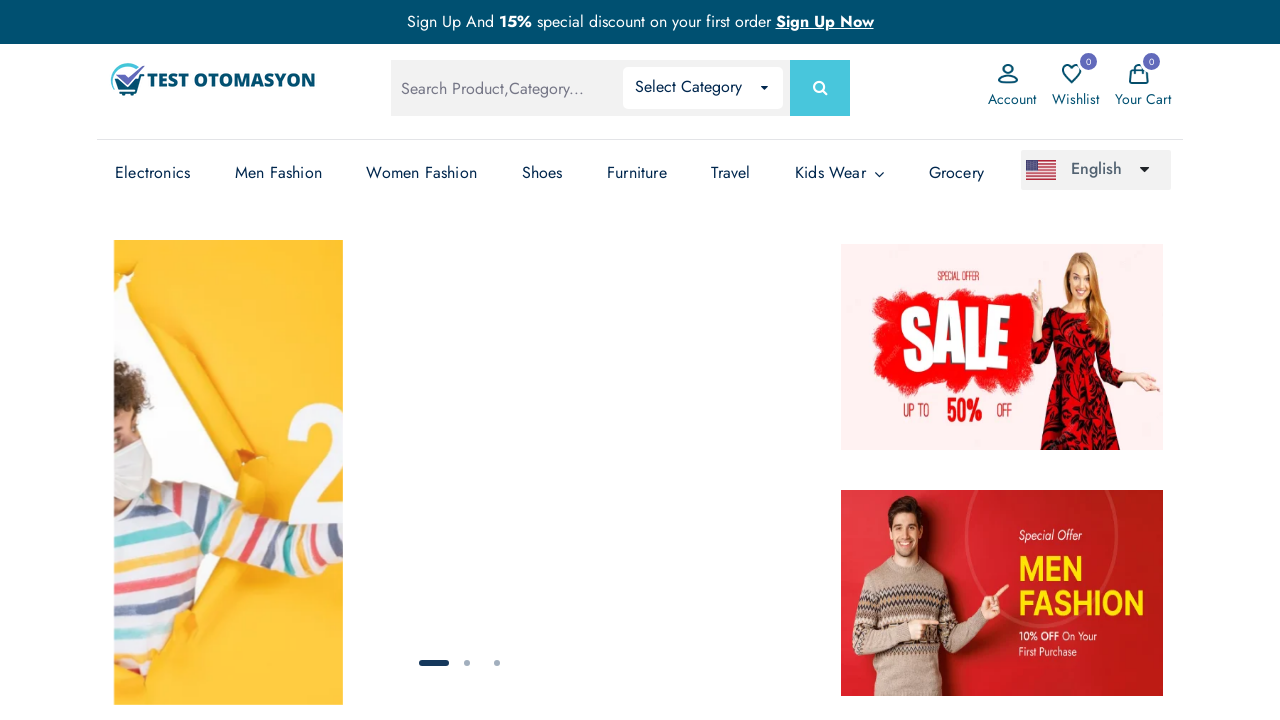

Verified URL contains 'testotomasyonu'
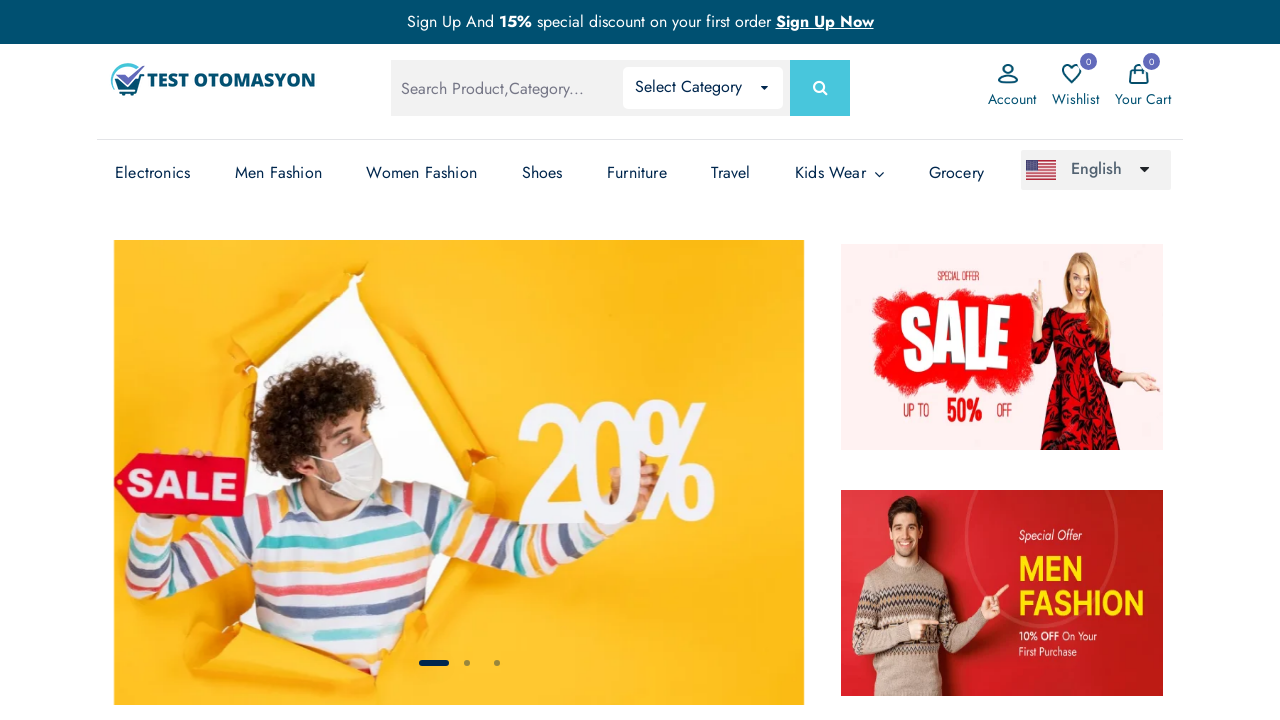

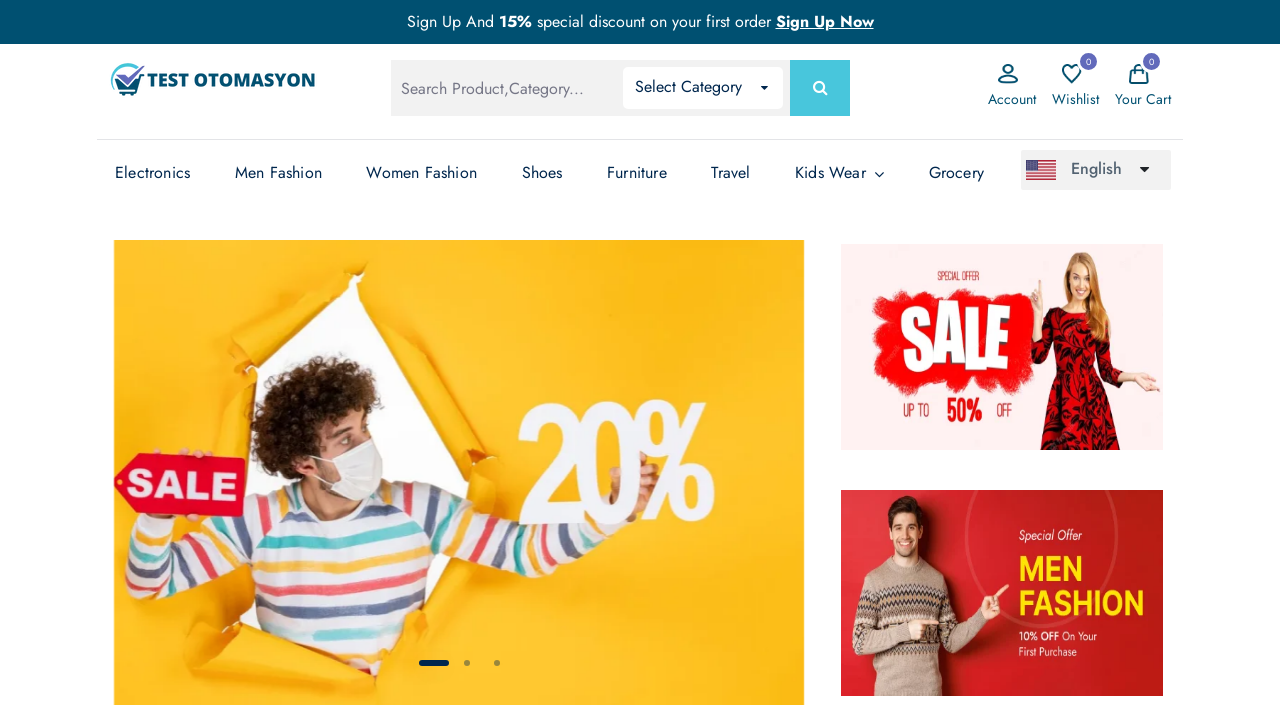